Tests tooltip functionality by hovering over an element inside an iframe and reading the tooltip text

Starting URL: https://jqueryui.com/tooltip/

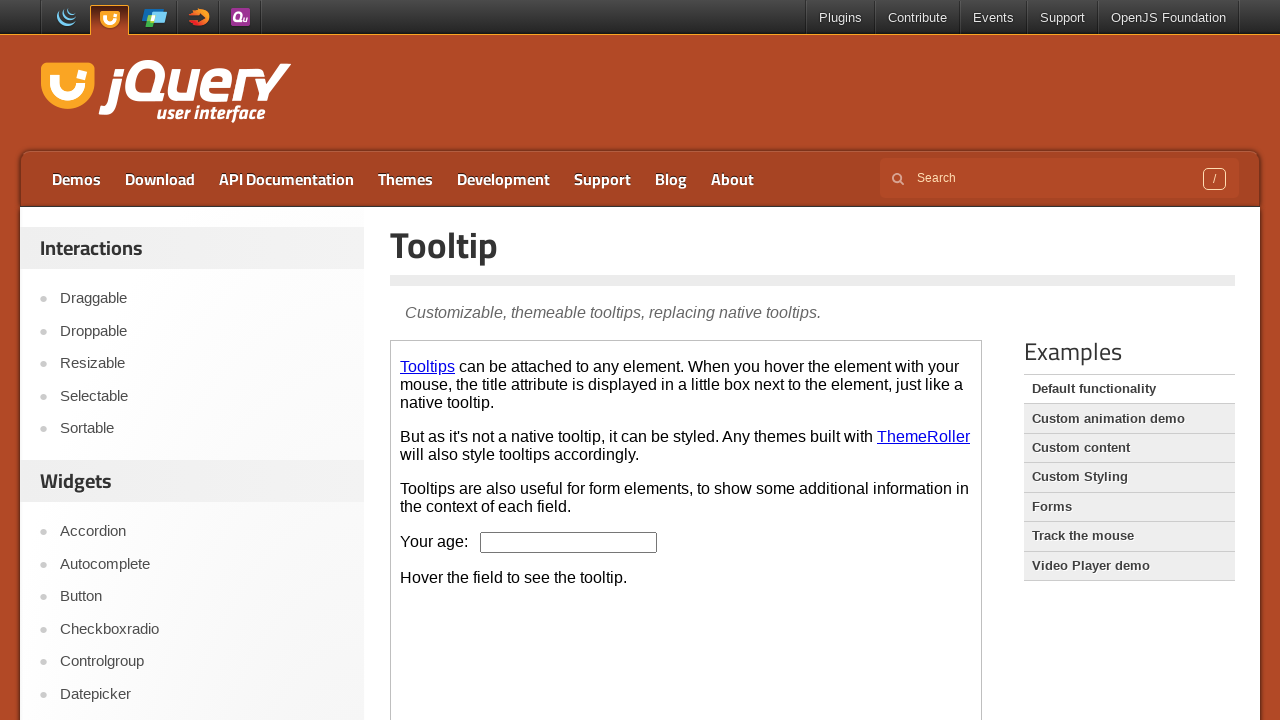

Located the demo iframe
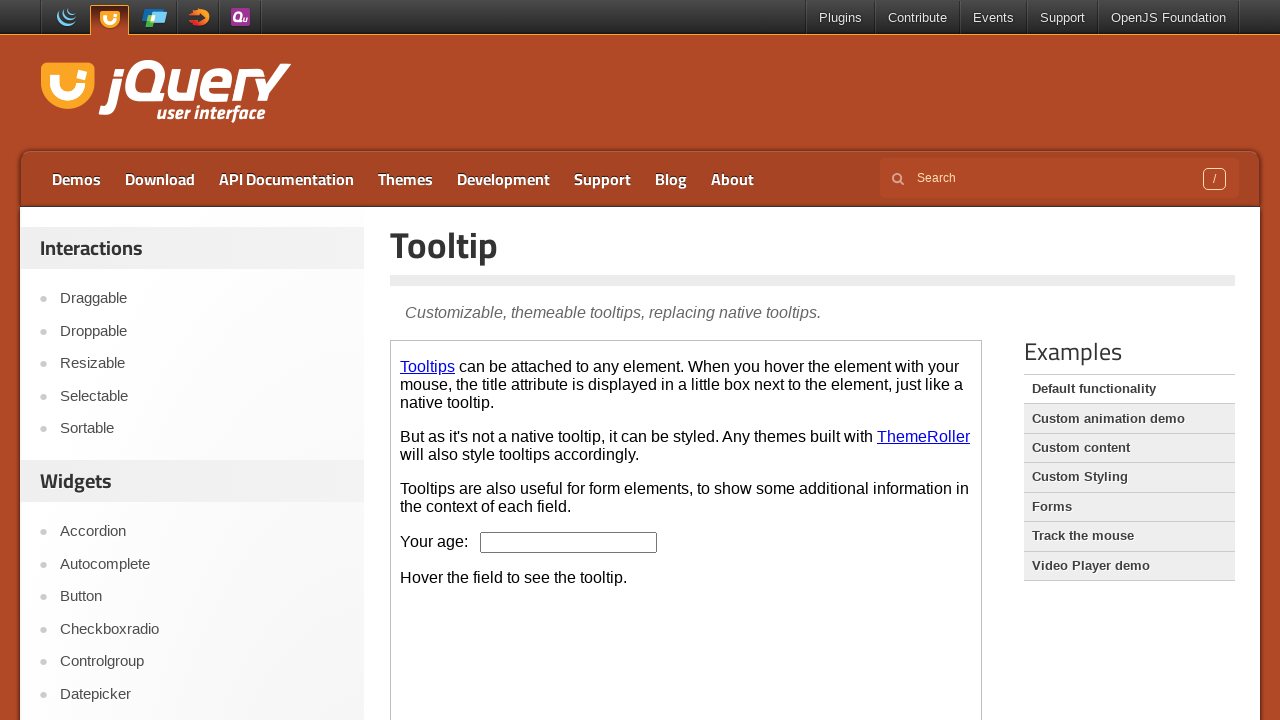

Located the age input field inside the iframe
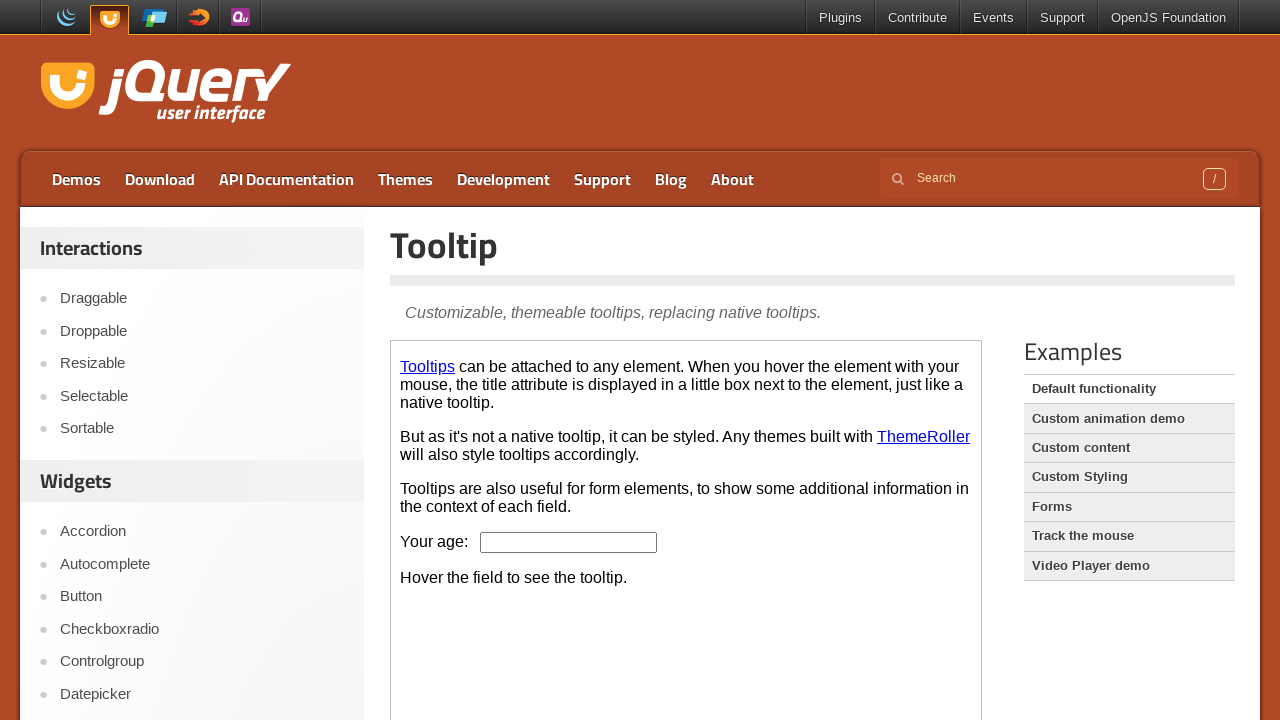

Located the tooltip content element inside the iframe
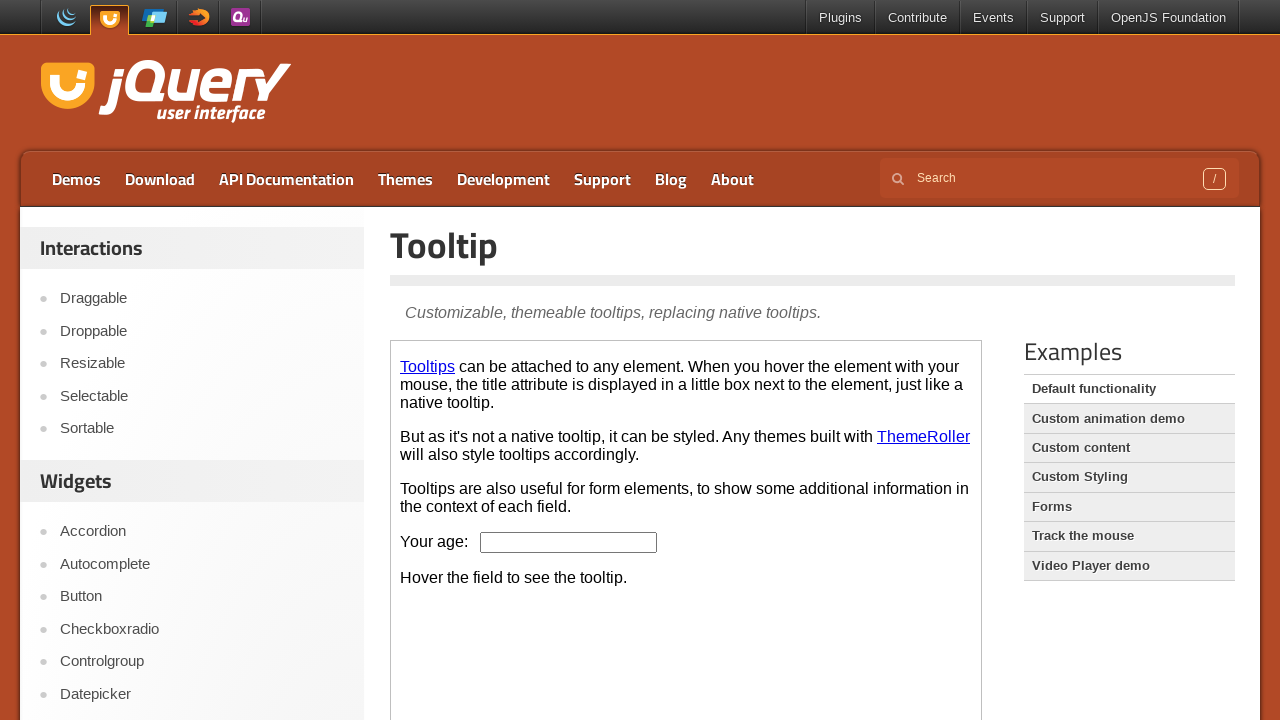

Hovered over the age input field to trigger tooltip at (569, 542) on .demo-frame >> internal:control=enter-frame >> #age
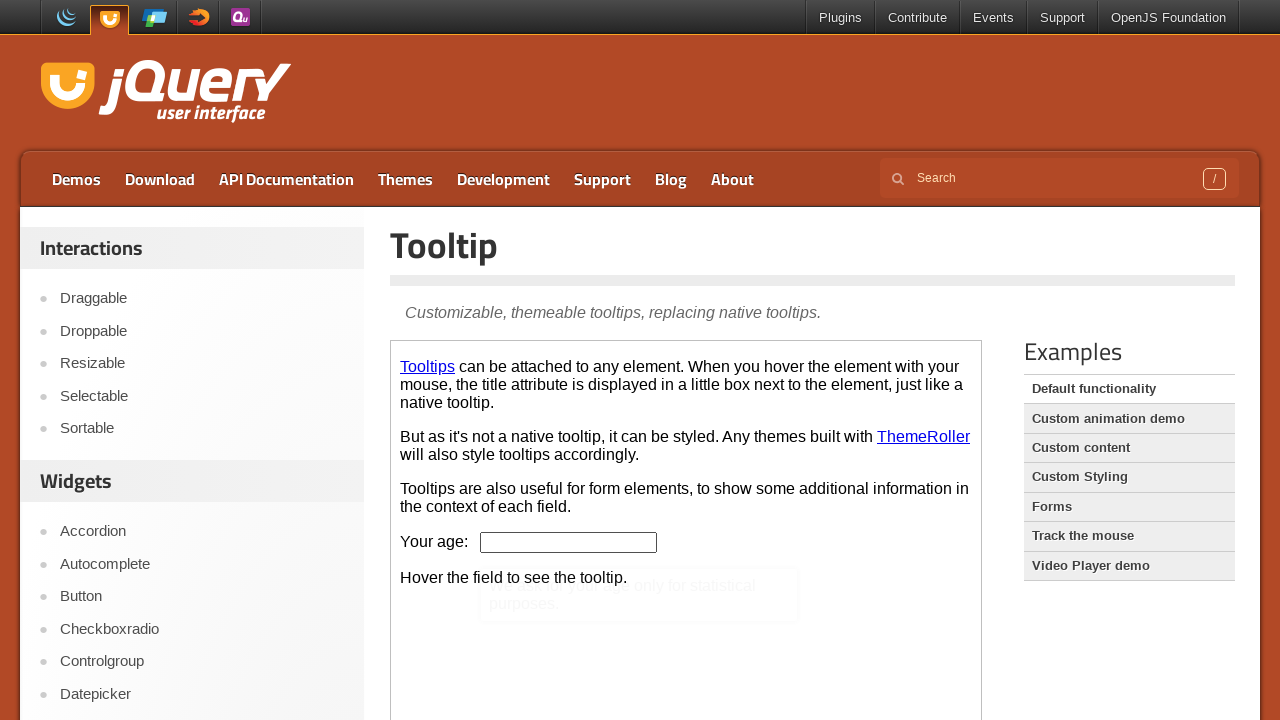

Retrieved tooltip text content: We ask for your age only for statistical purposes.
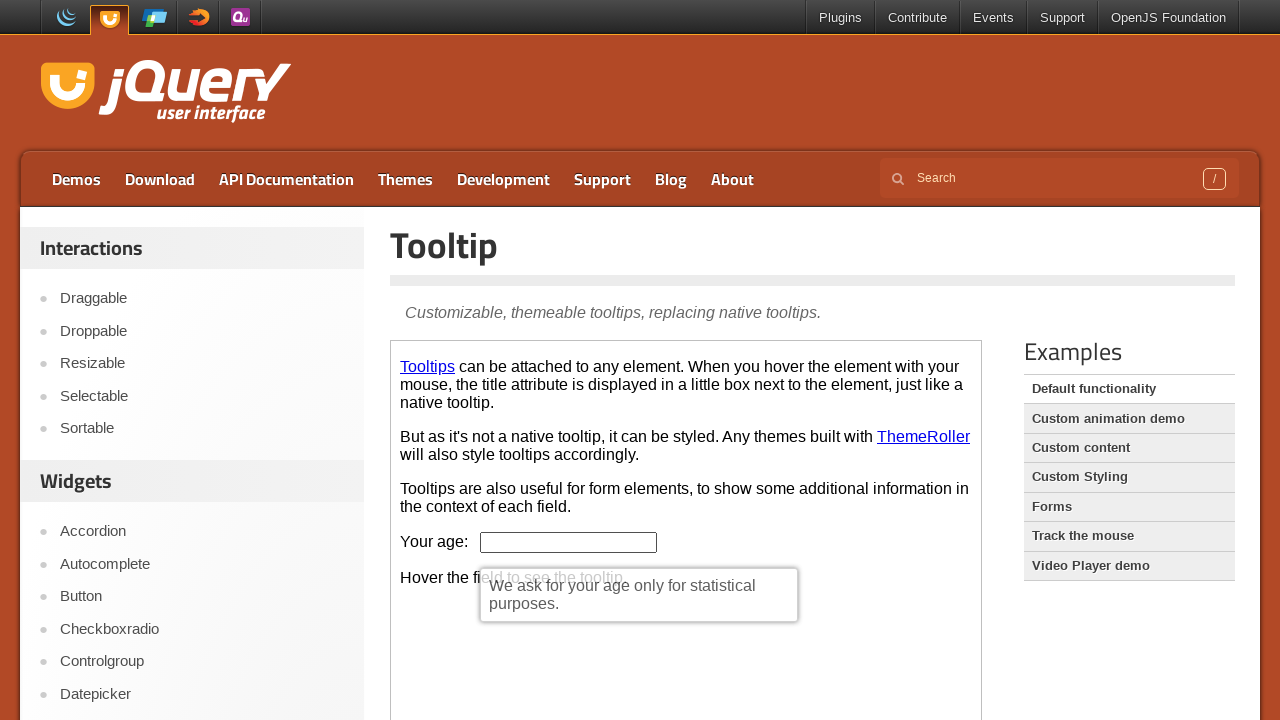

Printed tooltip text to console
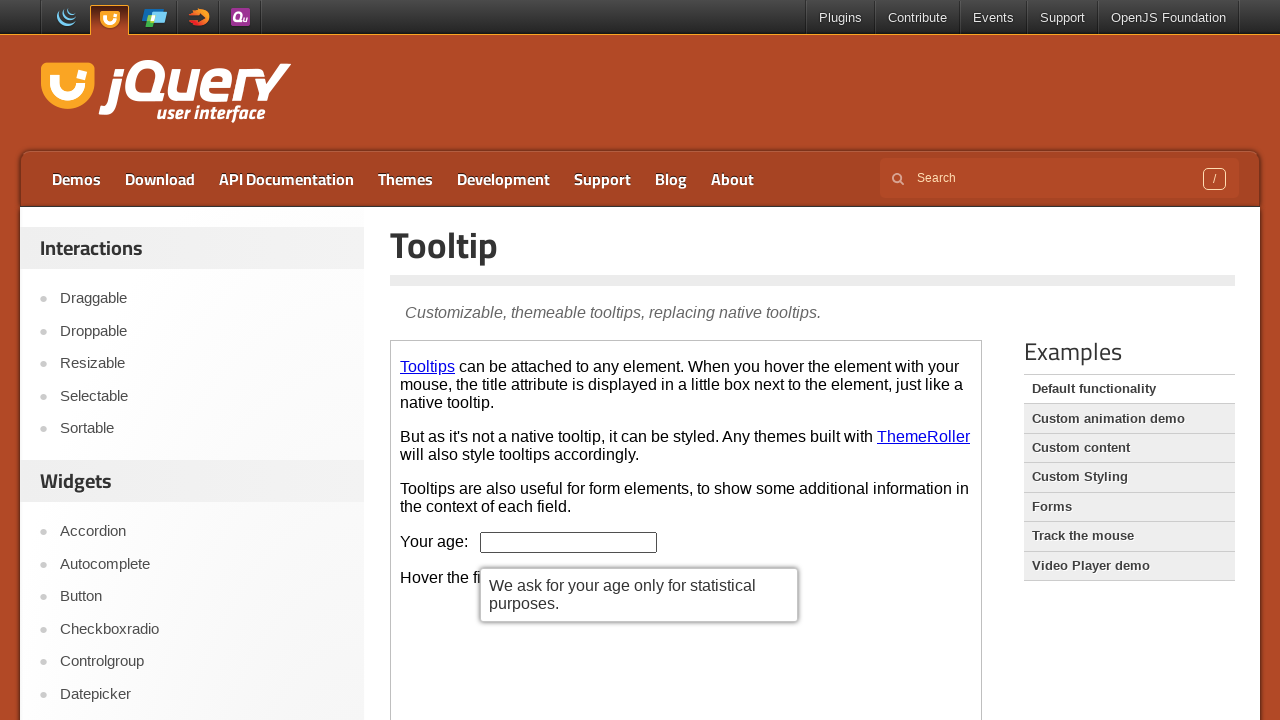

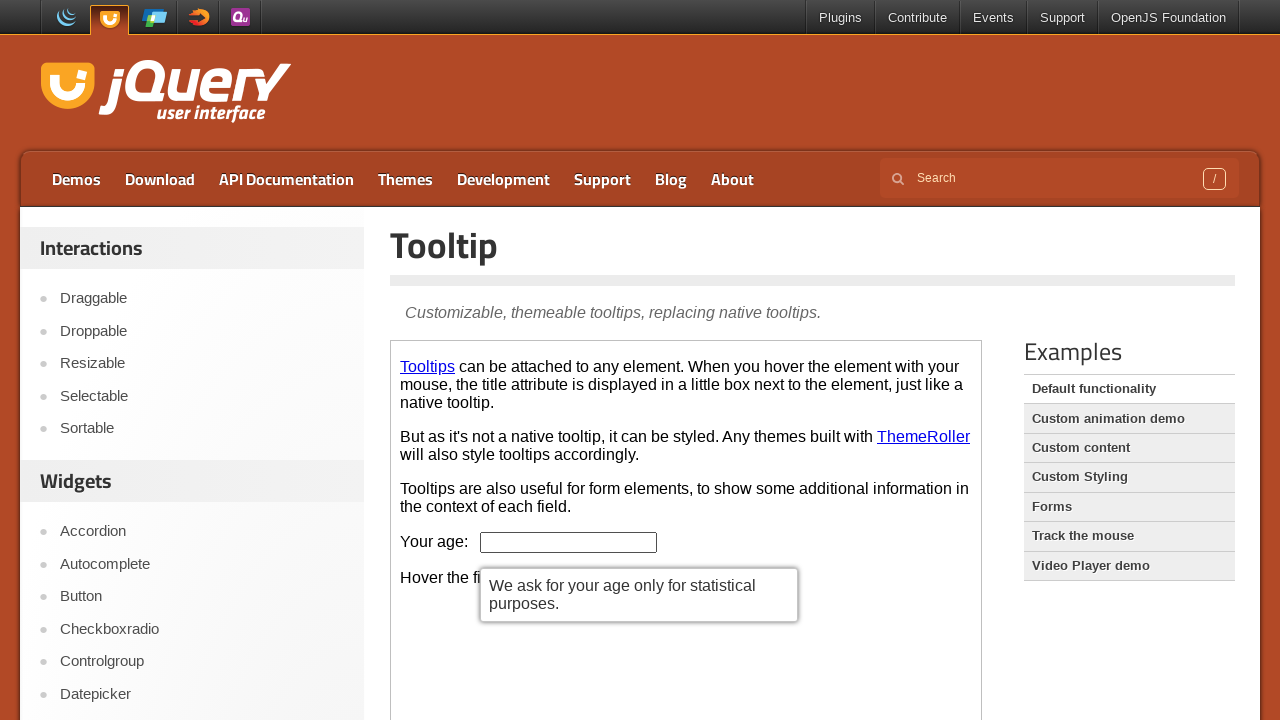